Tests filling the userName field in the text box form on DemoQA

Starting URL: https://demoqa.com/text-box

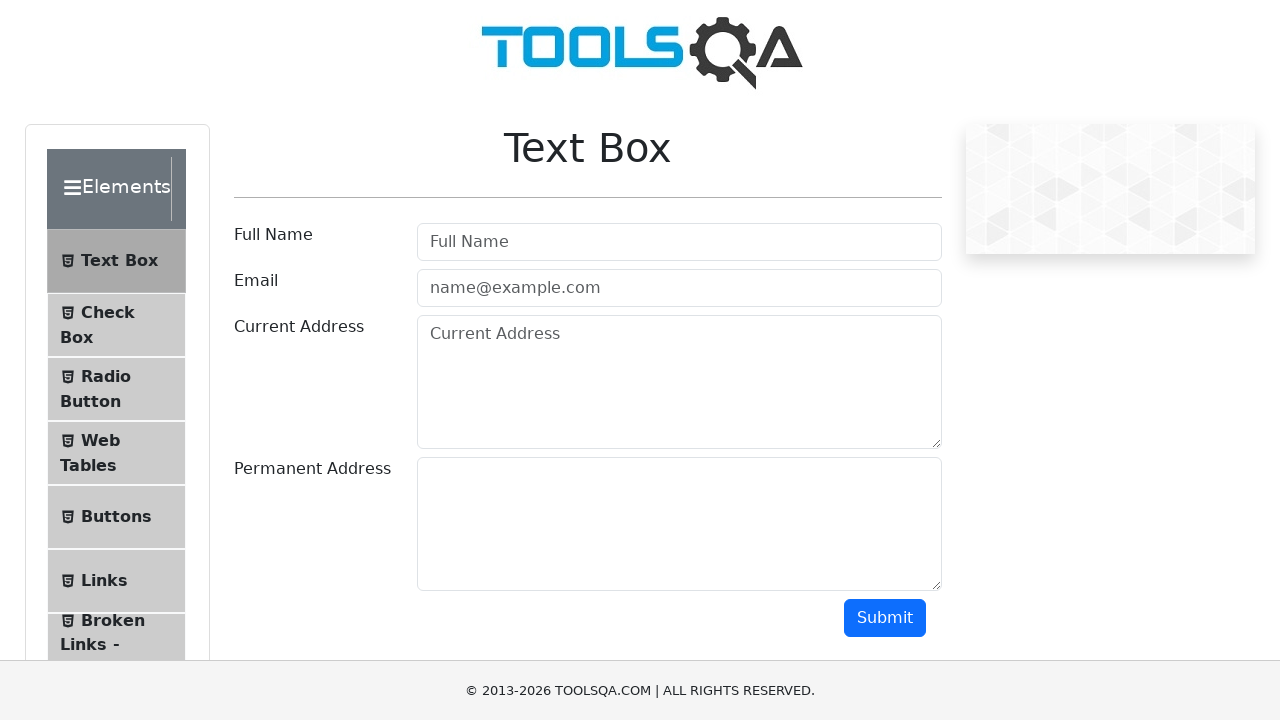

Filled userName field with 'Ana Norwich' on #userName
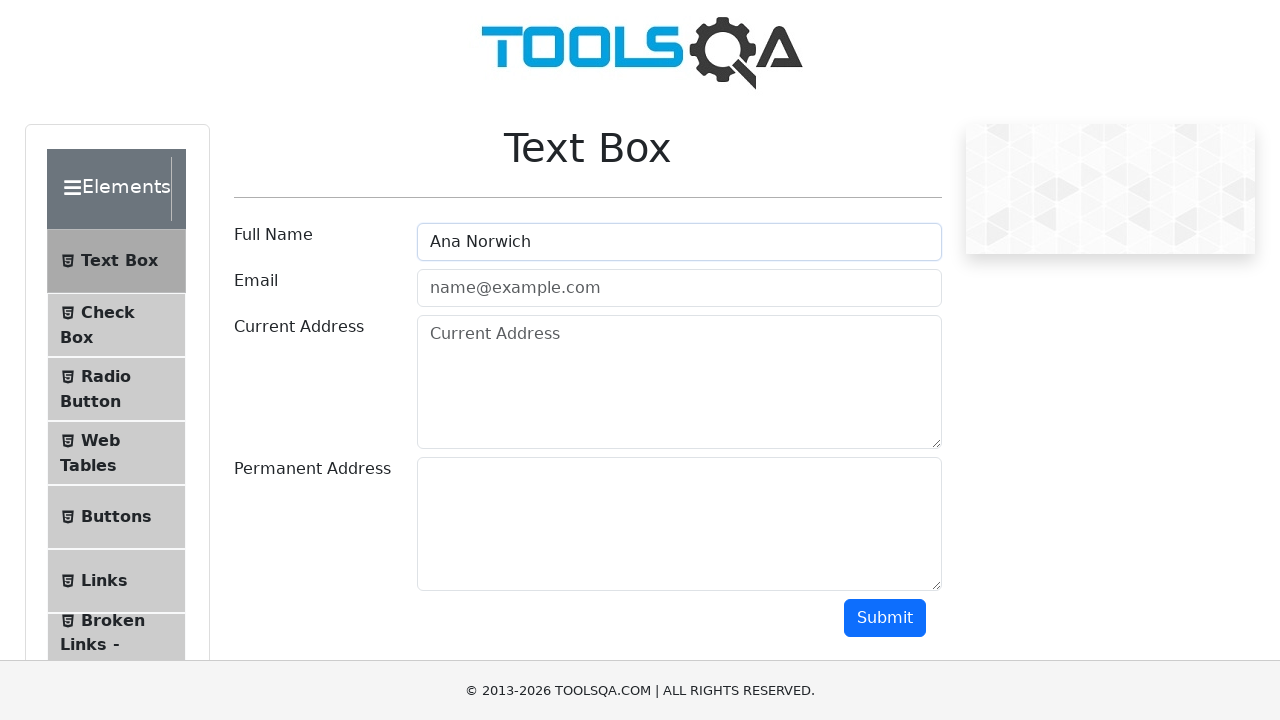

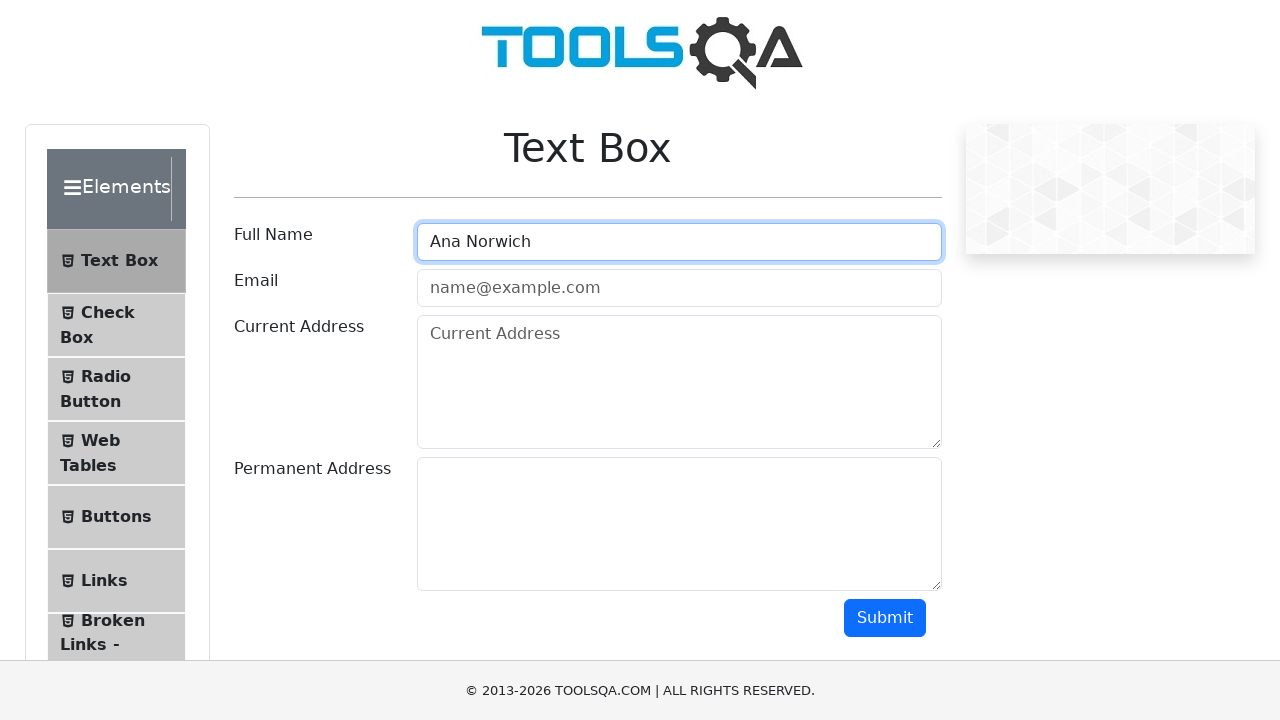